Tests JavaScript prompt alert handling by clicking a button to trigger a prompt alert, entering text into it, accepting the alert, and verifying the result message displays the entered text.

Starting URL: https://the-internet.herokuapp.com/javascript_alerts

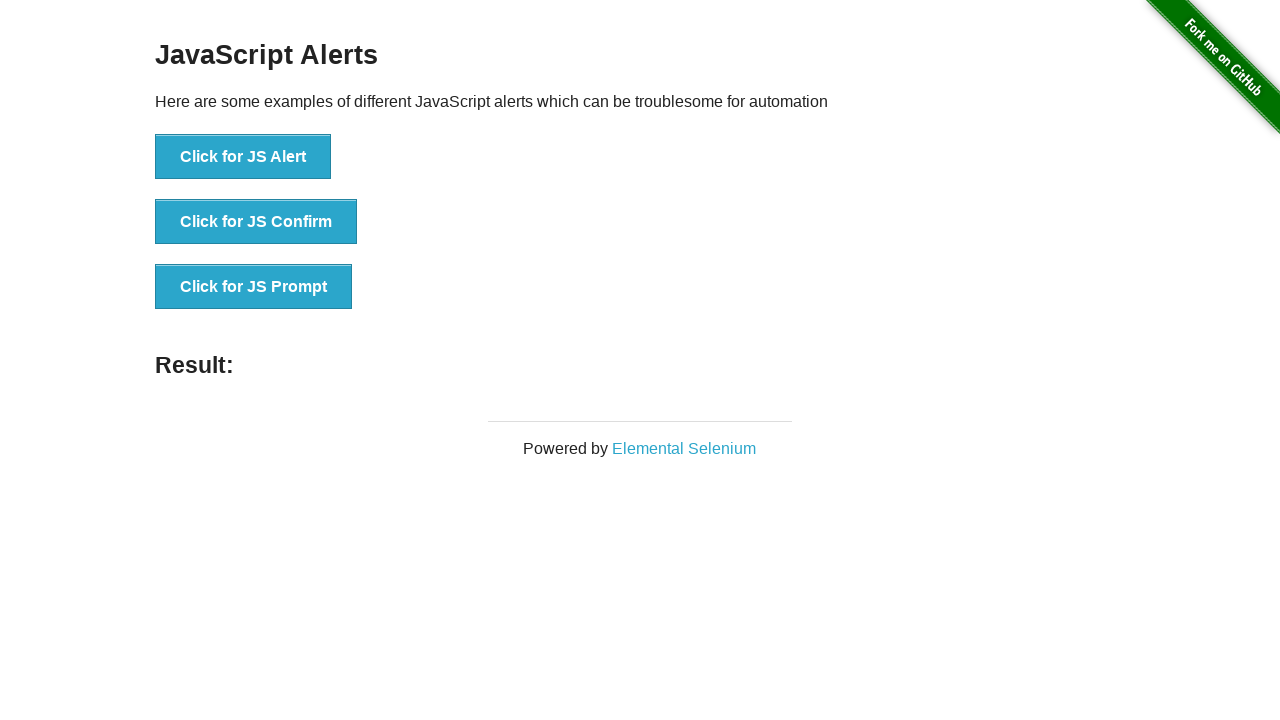

Clicked button to trigger JS Prompt alert at (254, 287) on xpath=//button[normalize-space()='Click for JS Prompt']
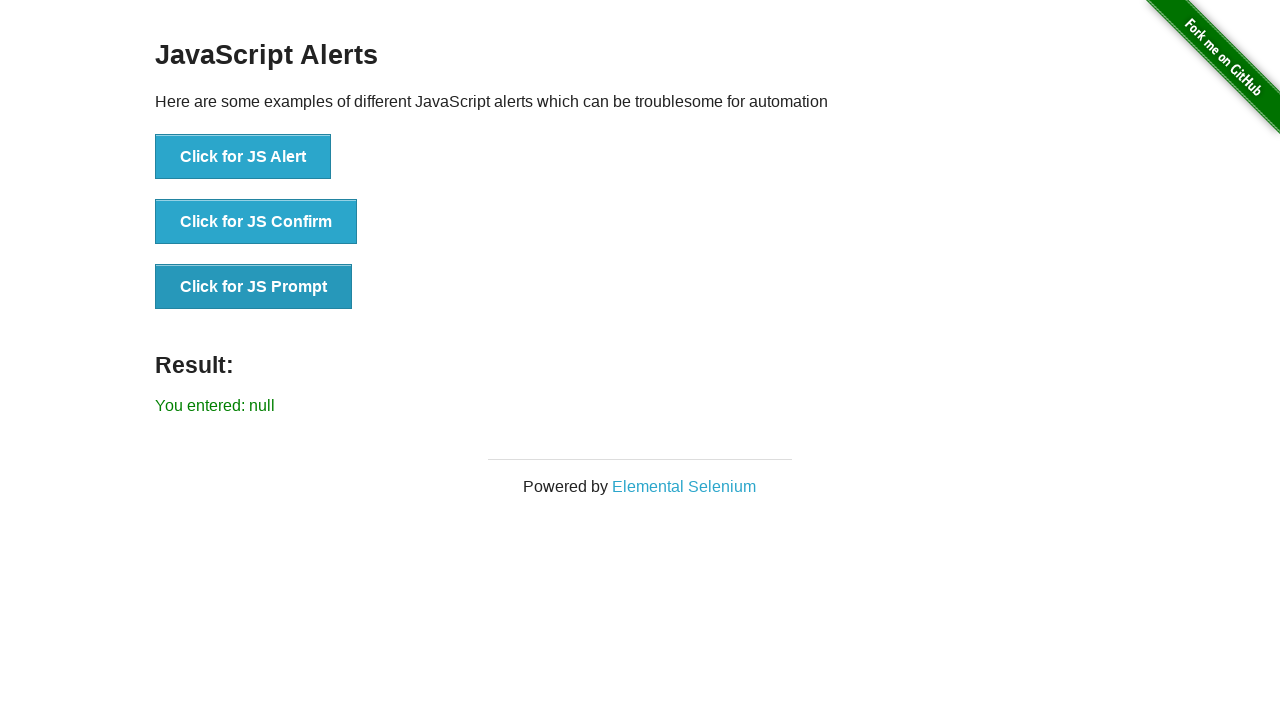

Set up dialog handler to accept prompt with text 'John'
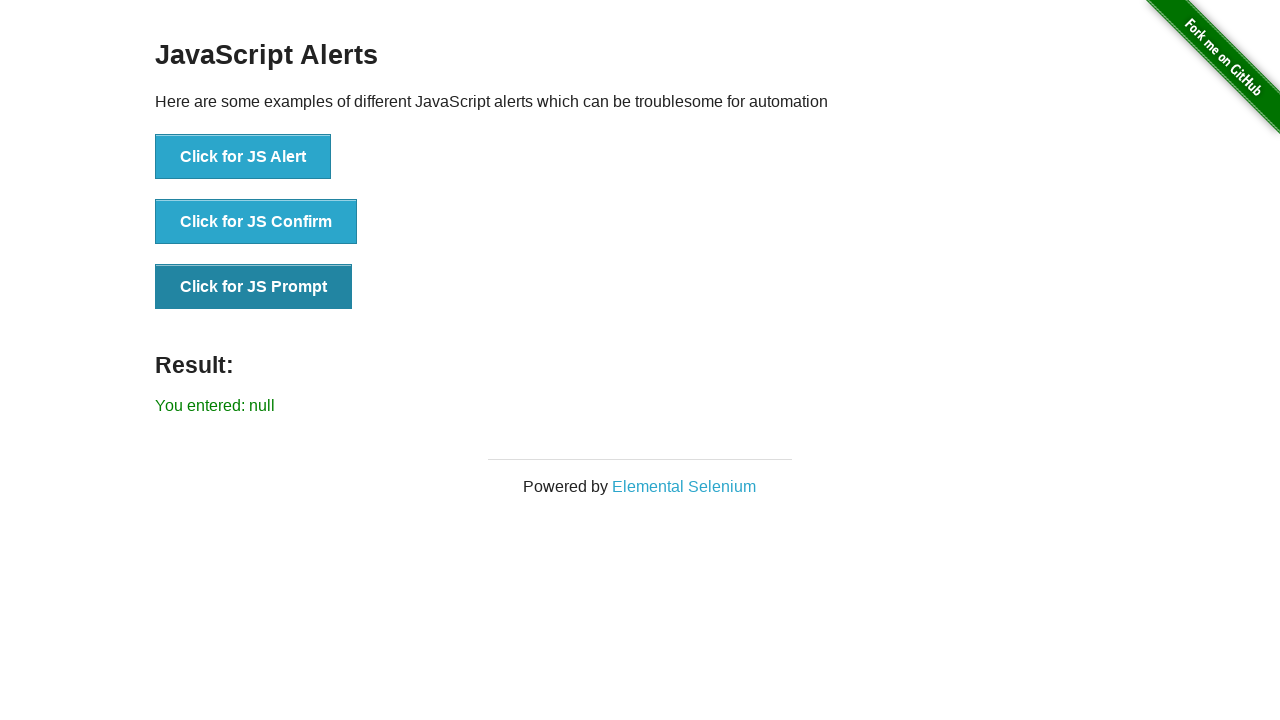

Clicked button again to trigger dialog with handler active at (254, 287) on xpath=//button[normalize-space()='Click for JS Prompt']
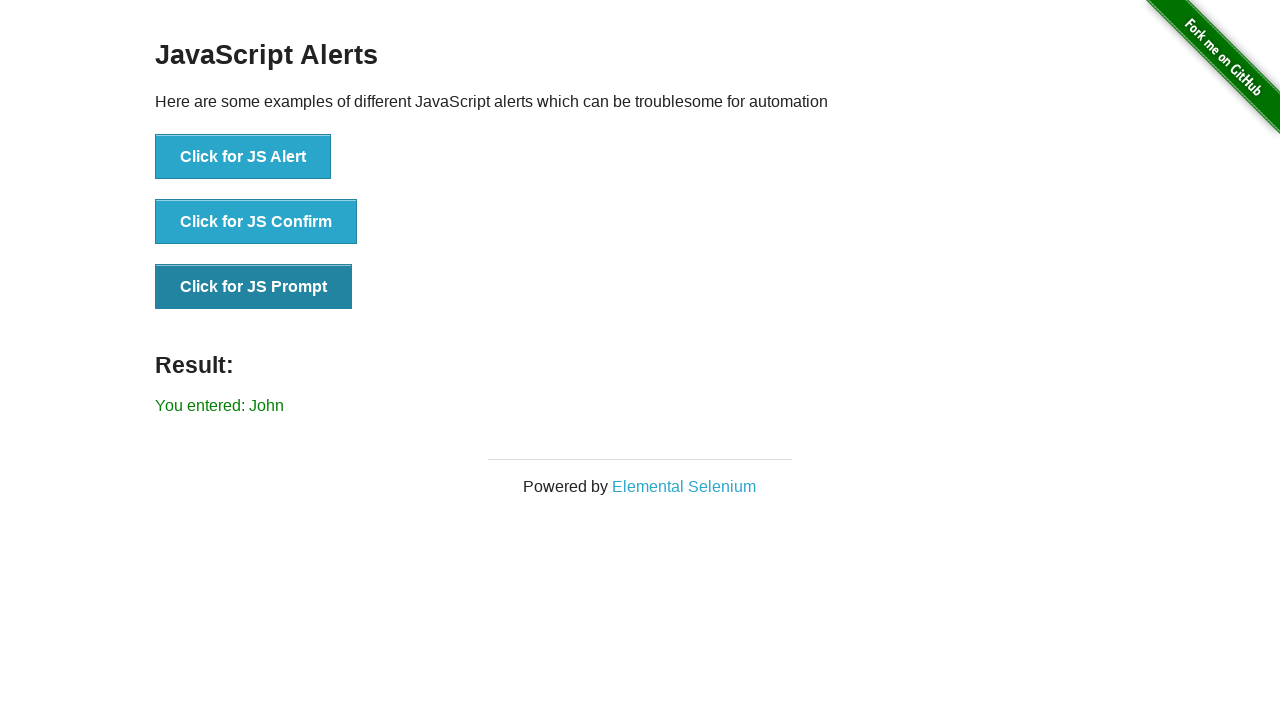

Result element loaded and visible
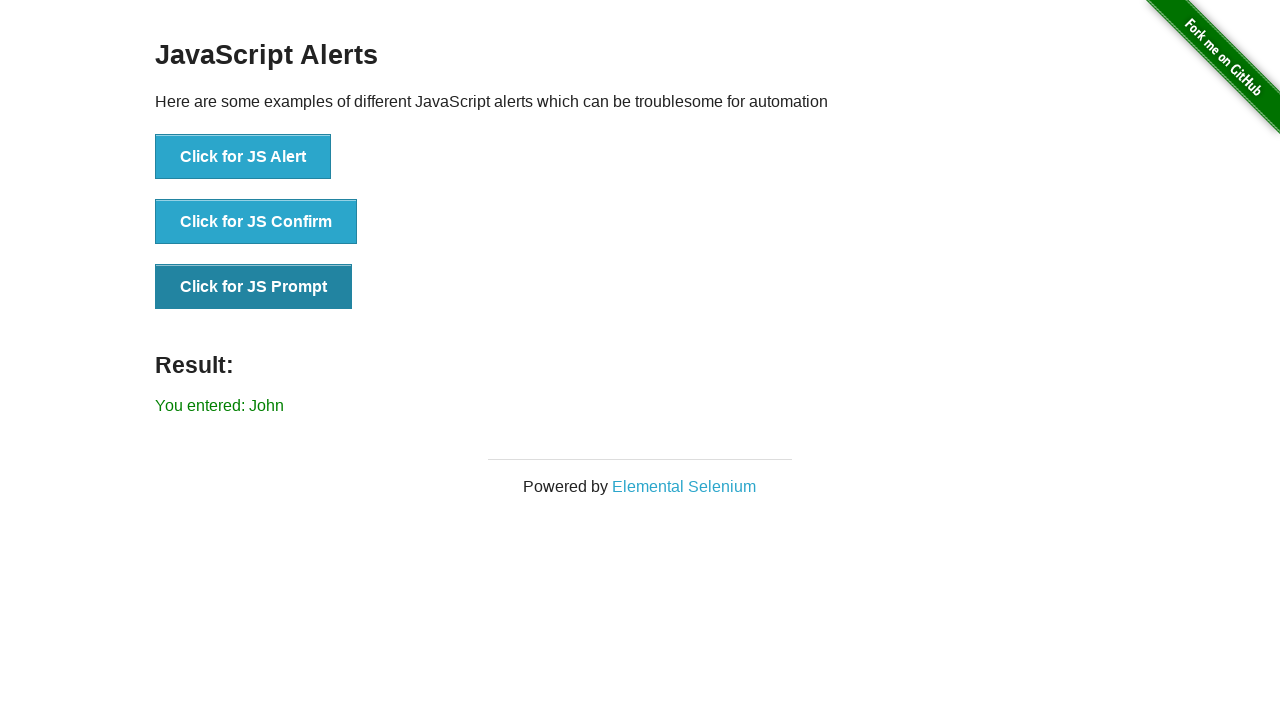

Retrieved result text: You entered: John
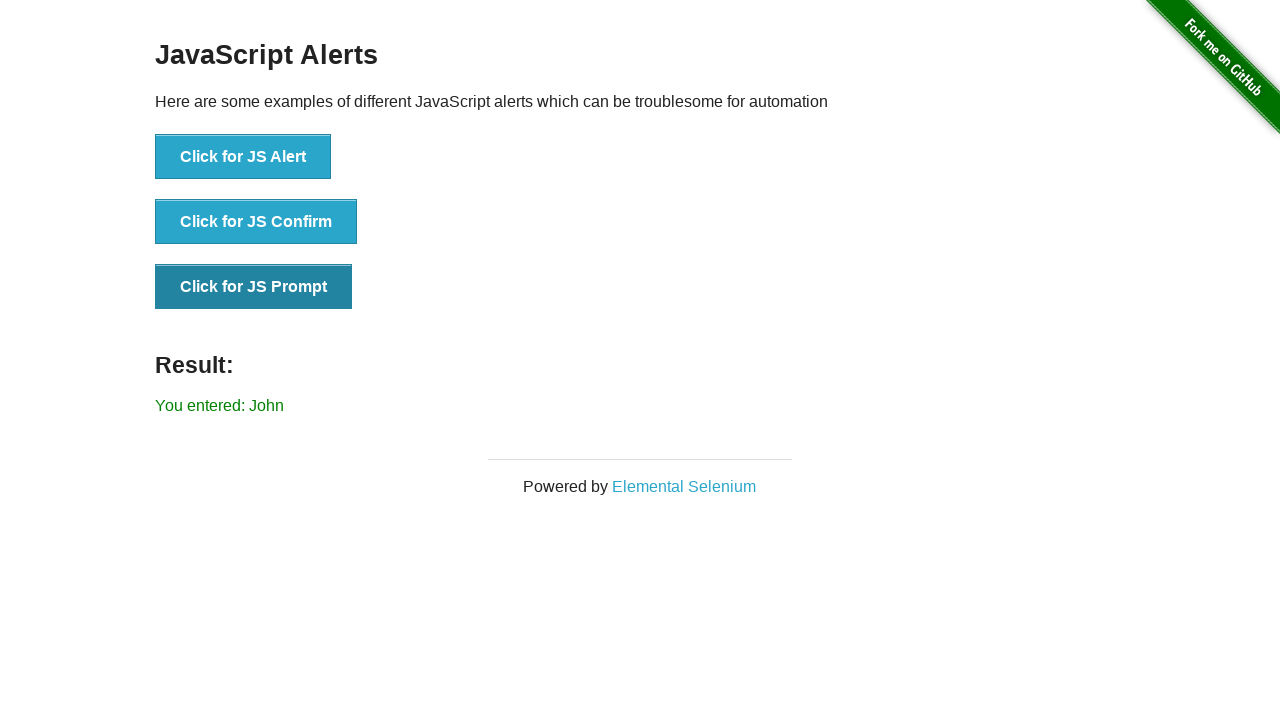

Verified result text contains 'John'
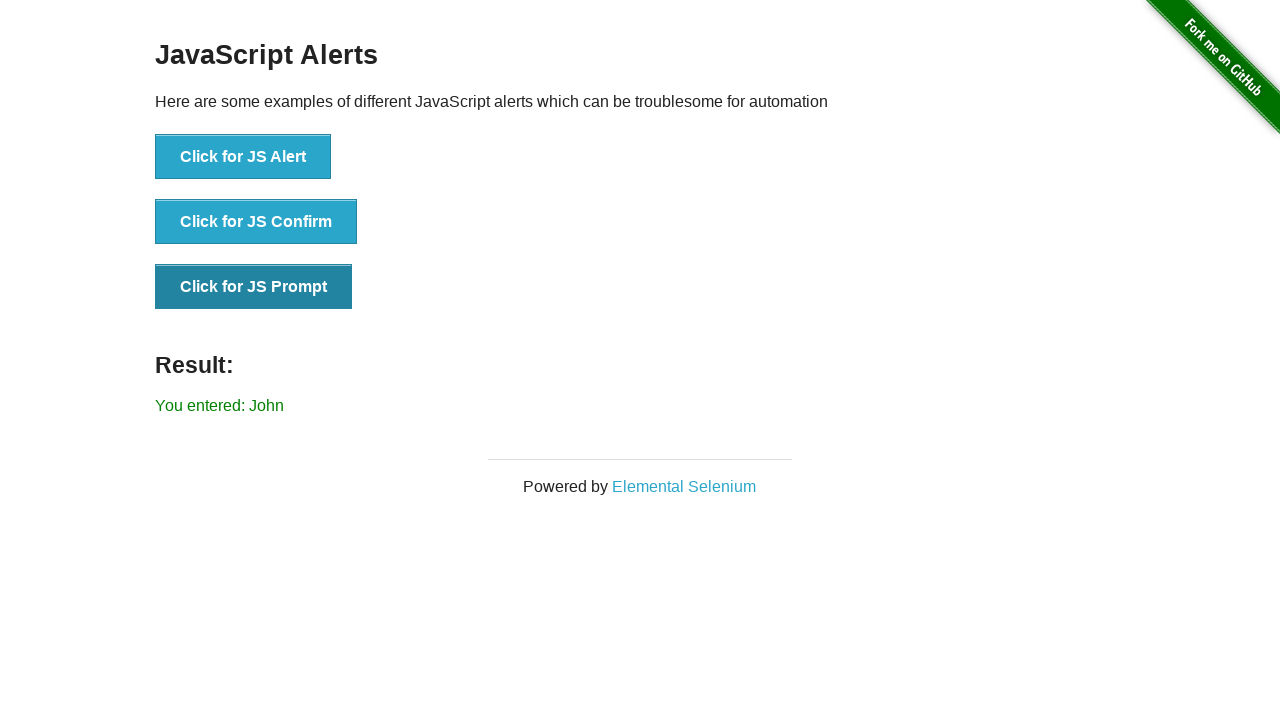

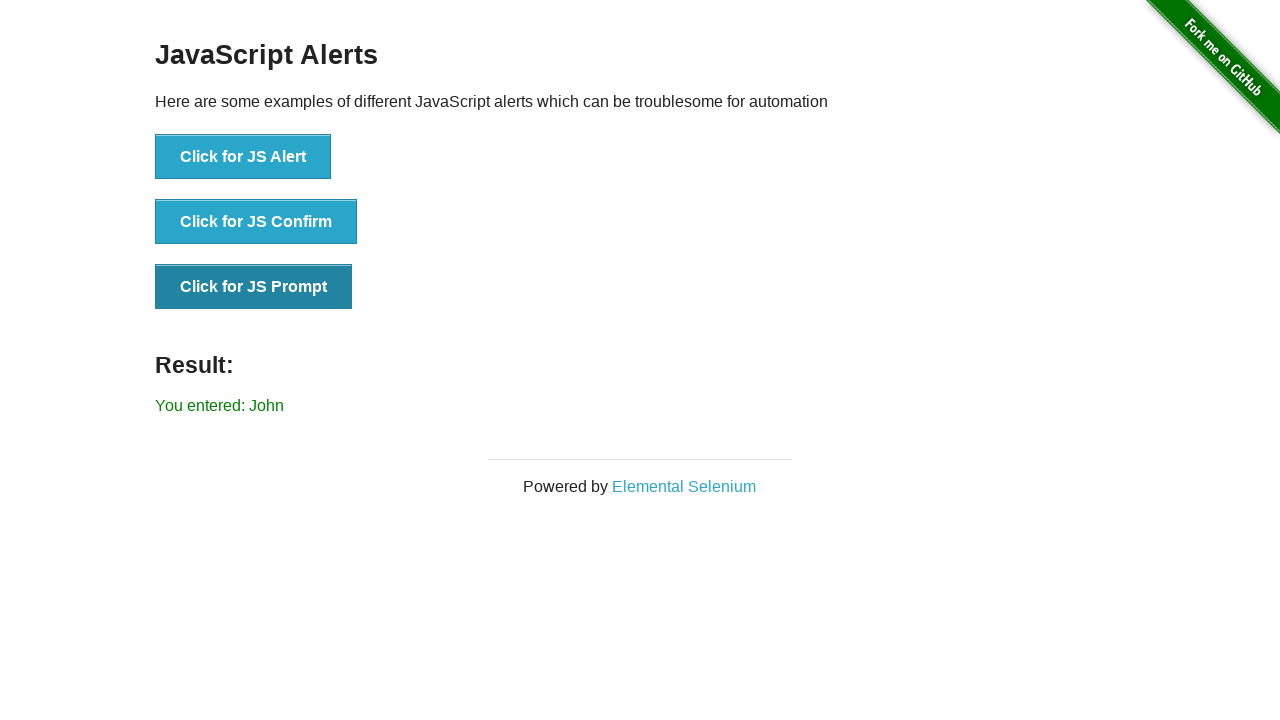